Tests drag and drop functionality by dragging an element from source to target location

Starting URL: https://testautomationpractice.blogspot.com/

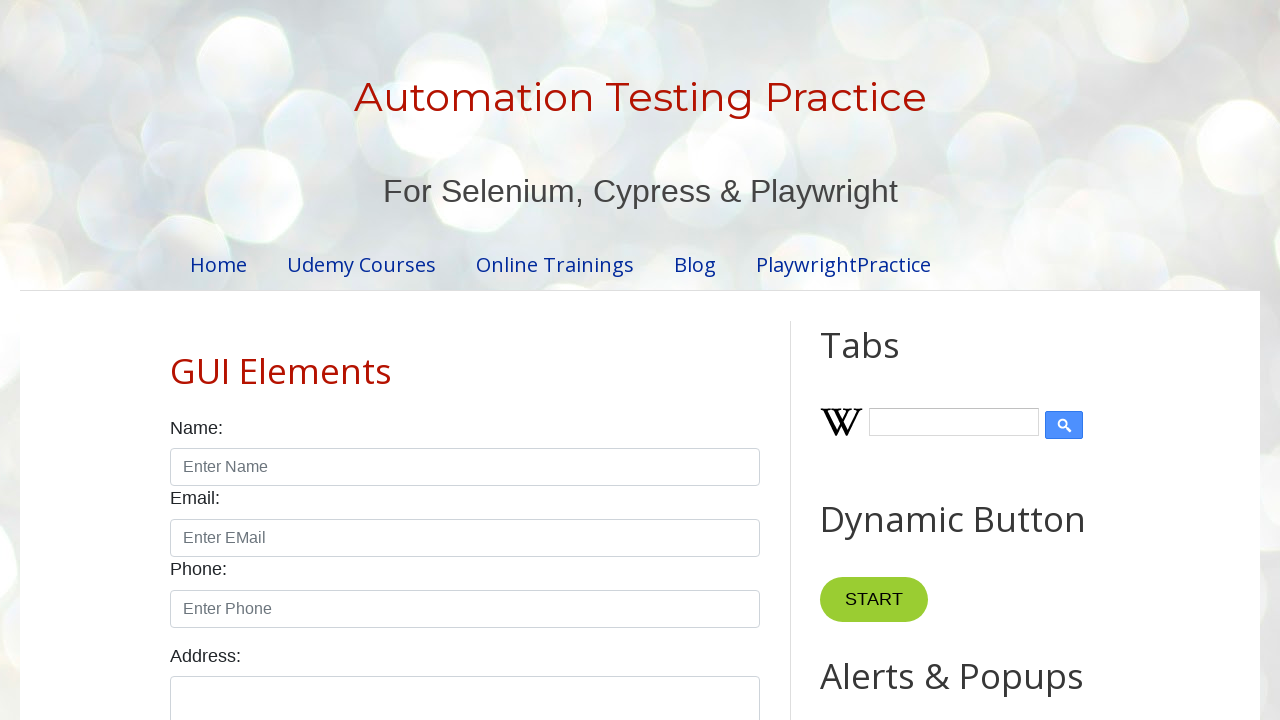

Located source element with id 'draggable'
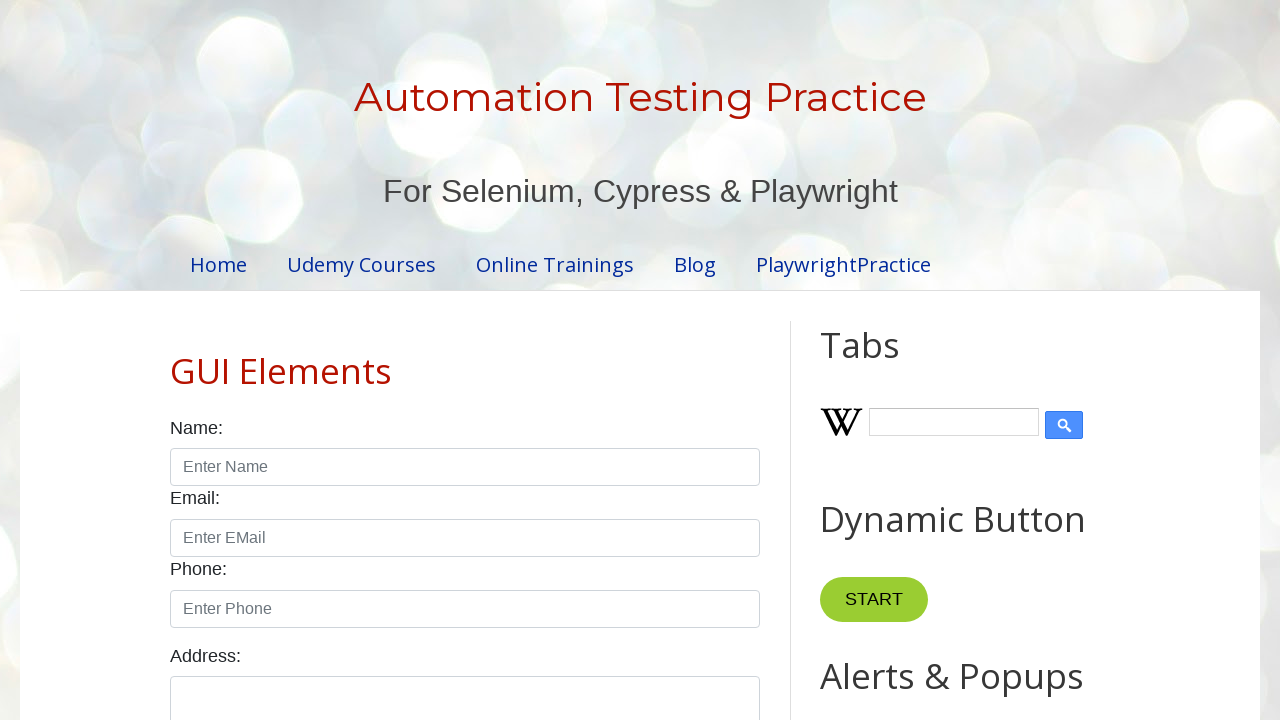

Located target element with id 'droppable'
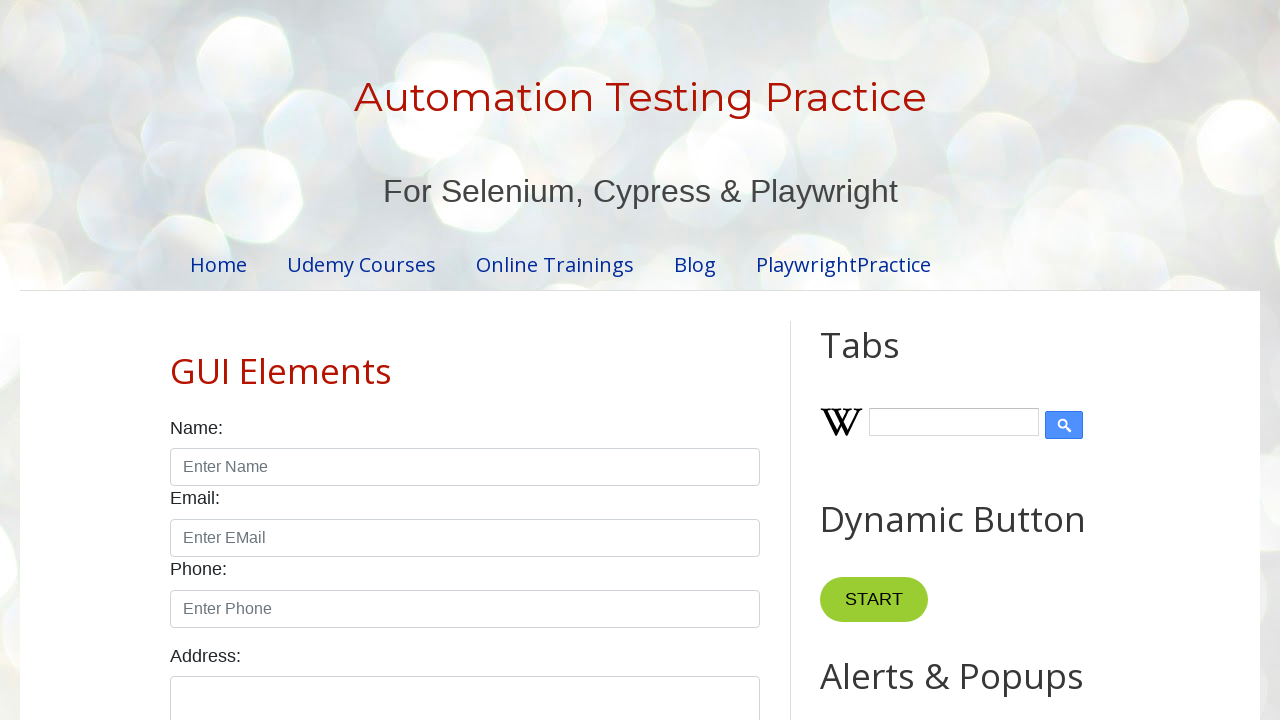

Dragged source element to target element at (1015, 386)
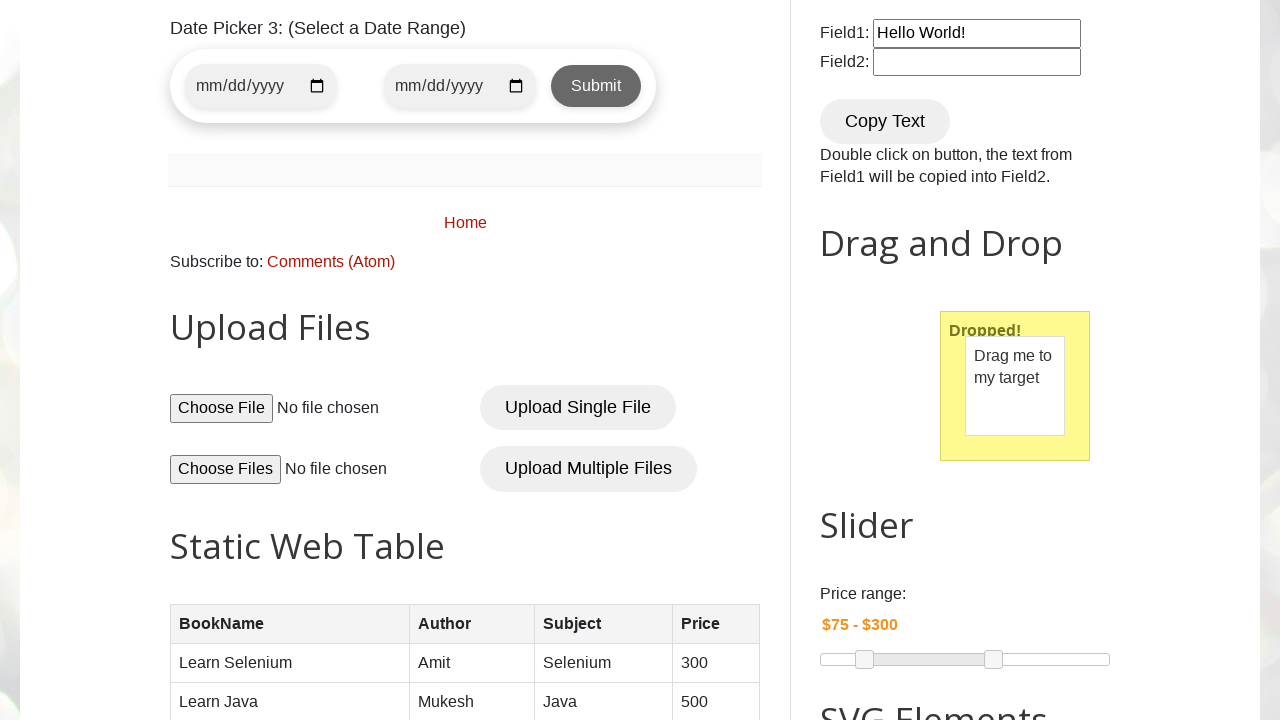

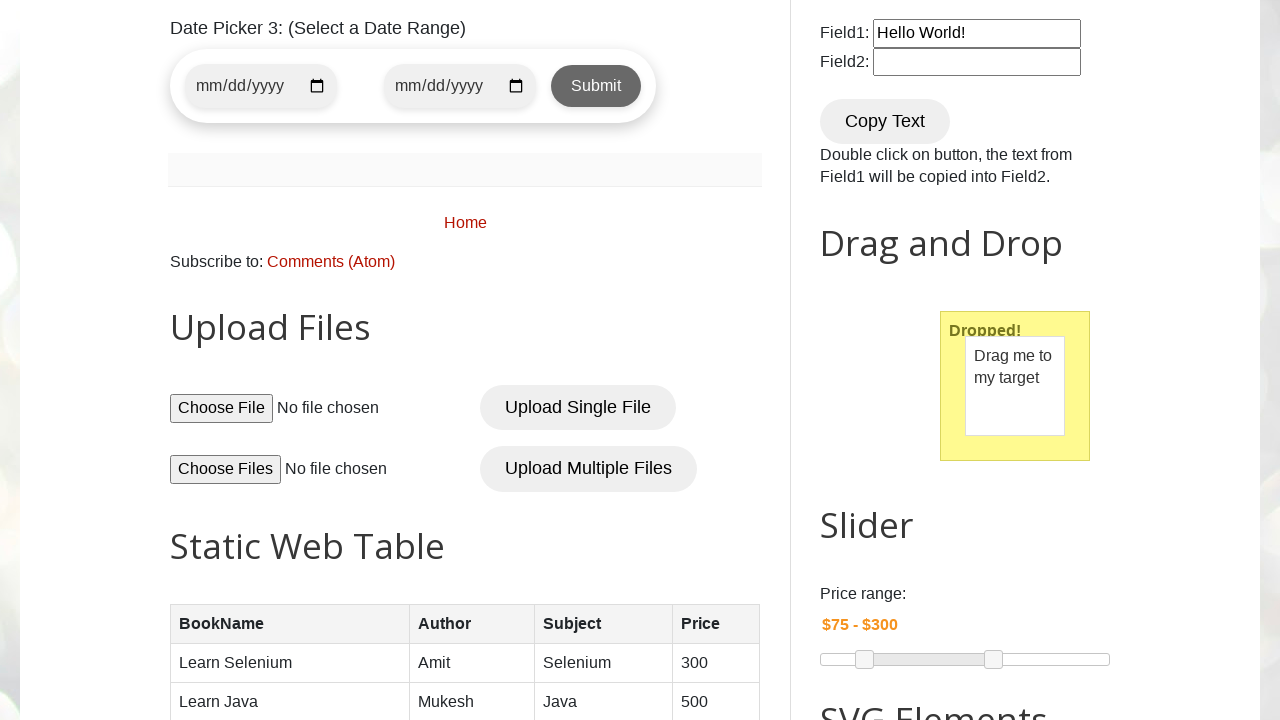